Tests right-click context menu functionality by performing a right-click action on a button element

Starting URL: https://swisnl.github.io/jQuery-contextMenu/demo.html

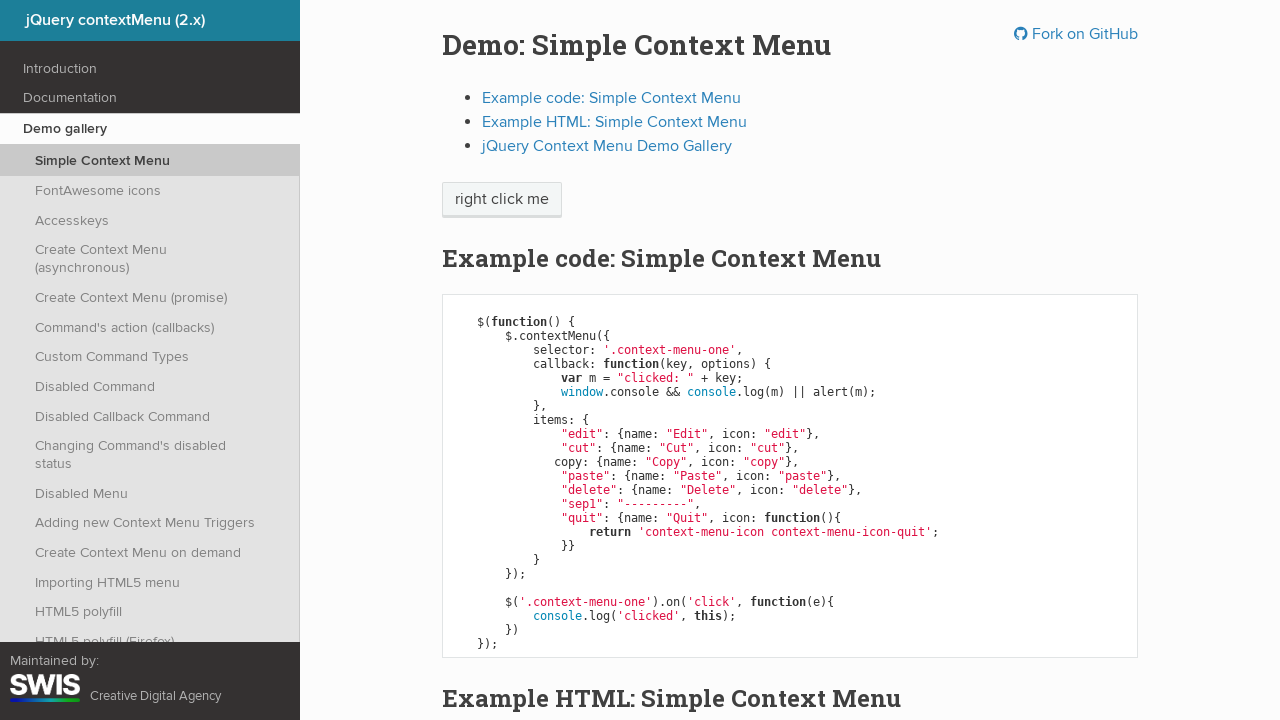

Located button element for right-click action
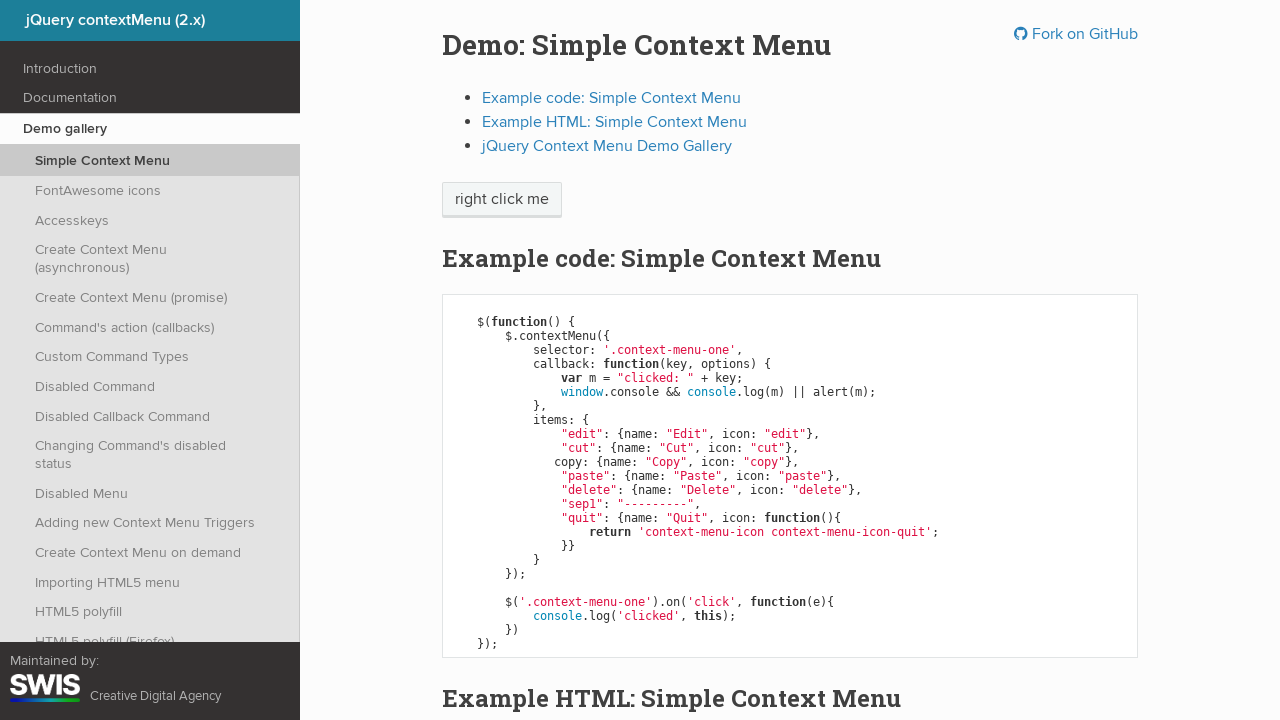

Performed right-click on button element at (502, 200) on span.context-menu-one.btn.btn-neutral
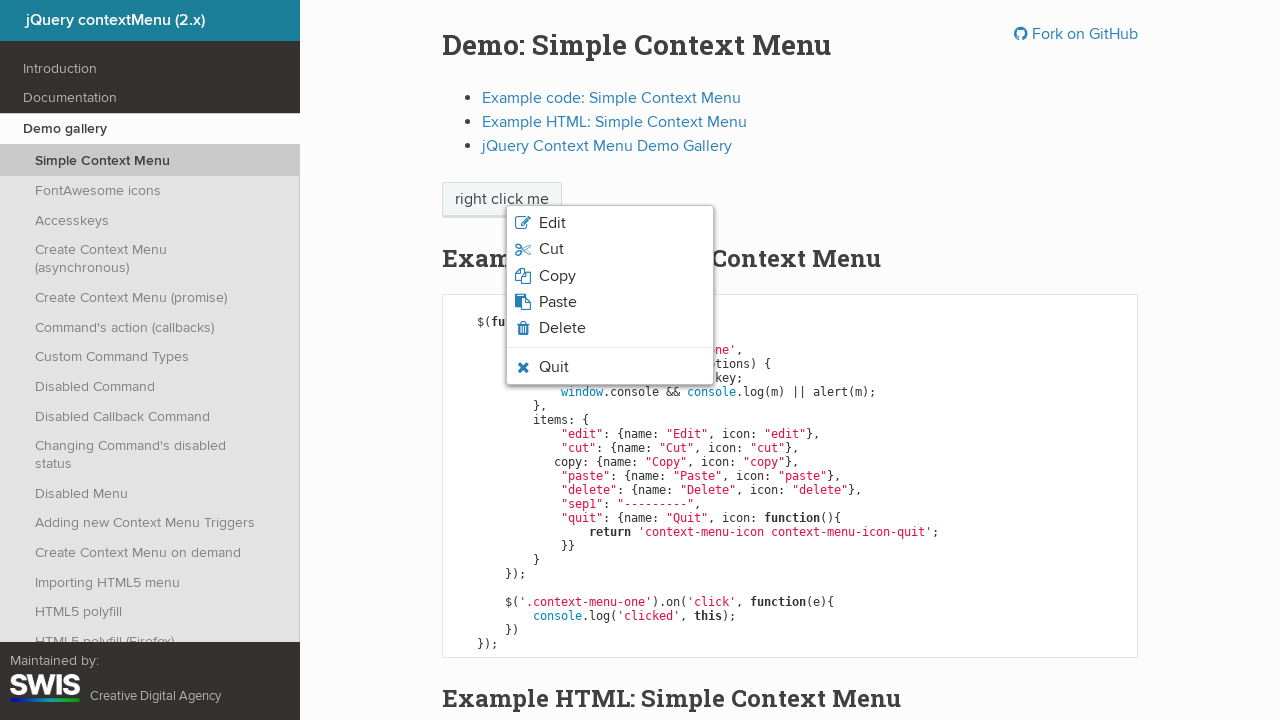

Context menu appeared after right-click
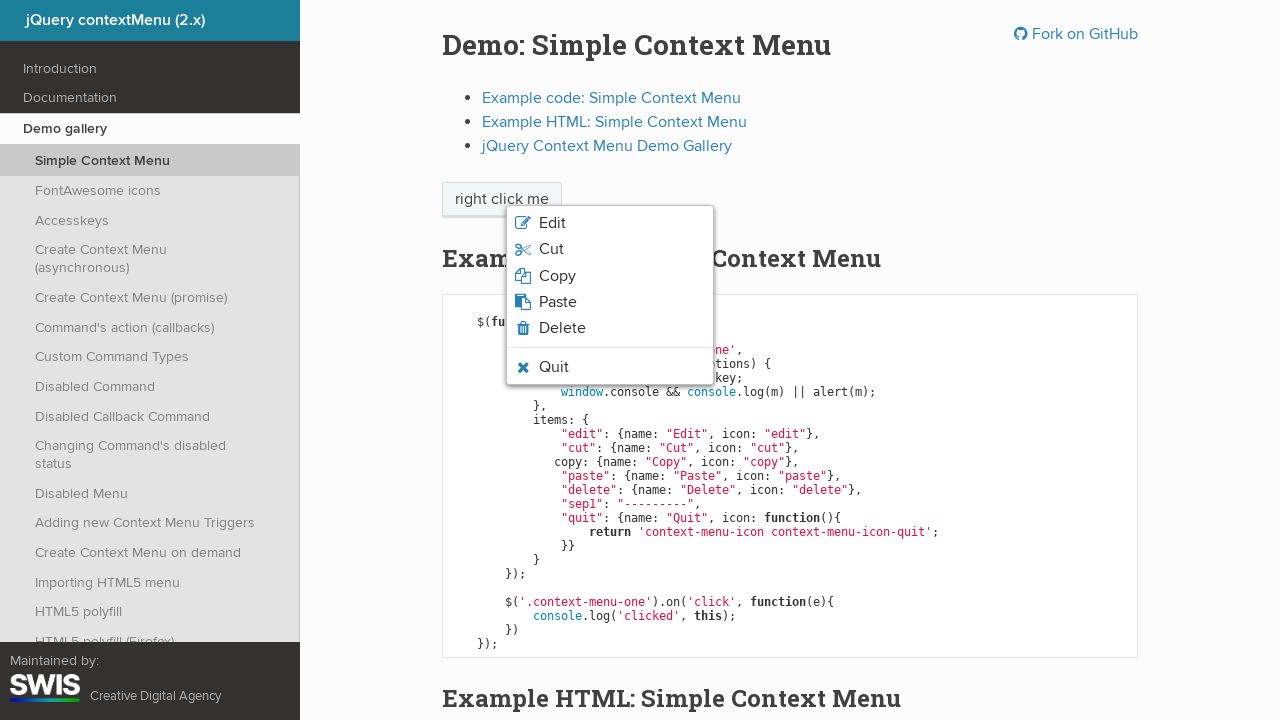

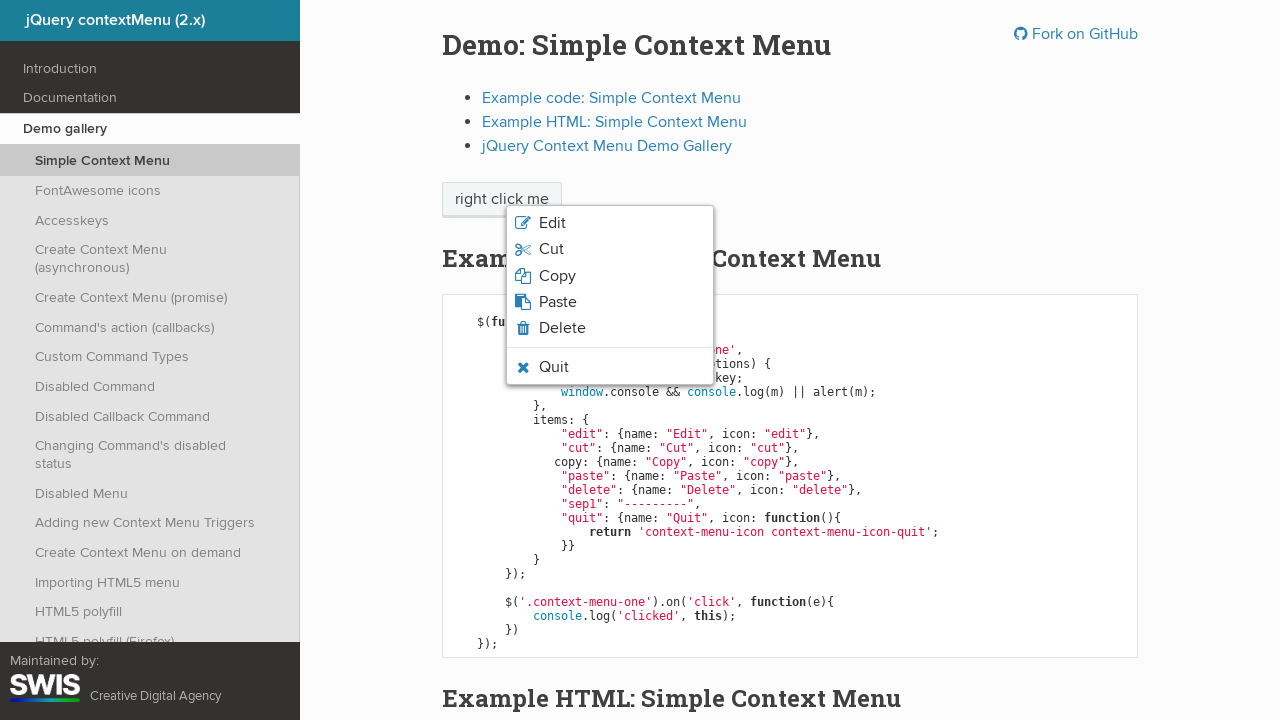